Tests keyboard actions including filling text, selecting all with Ctrl+A, copying with Ctrl+C, tabbing to the next field, and pasting with Ctrl+V on a text comparison tool.

Starting URL: https://gotranscript.com/text-compare

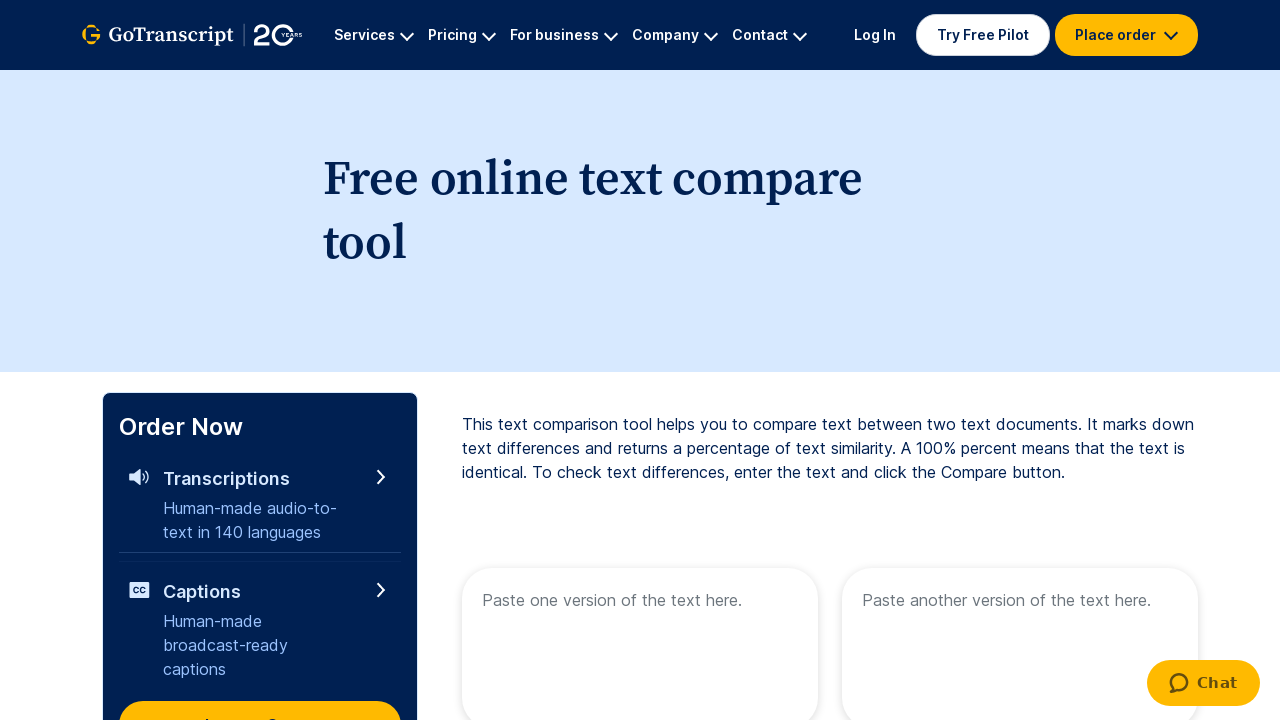

Filled first text area with 'Welcome to Automation' on [name="text1"]
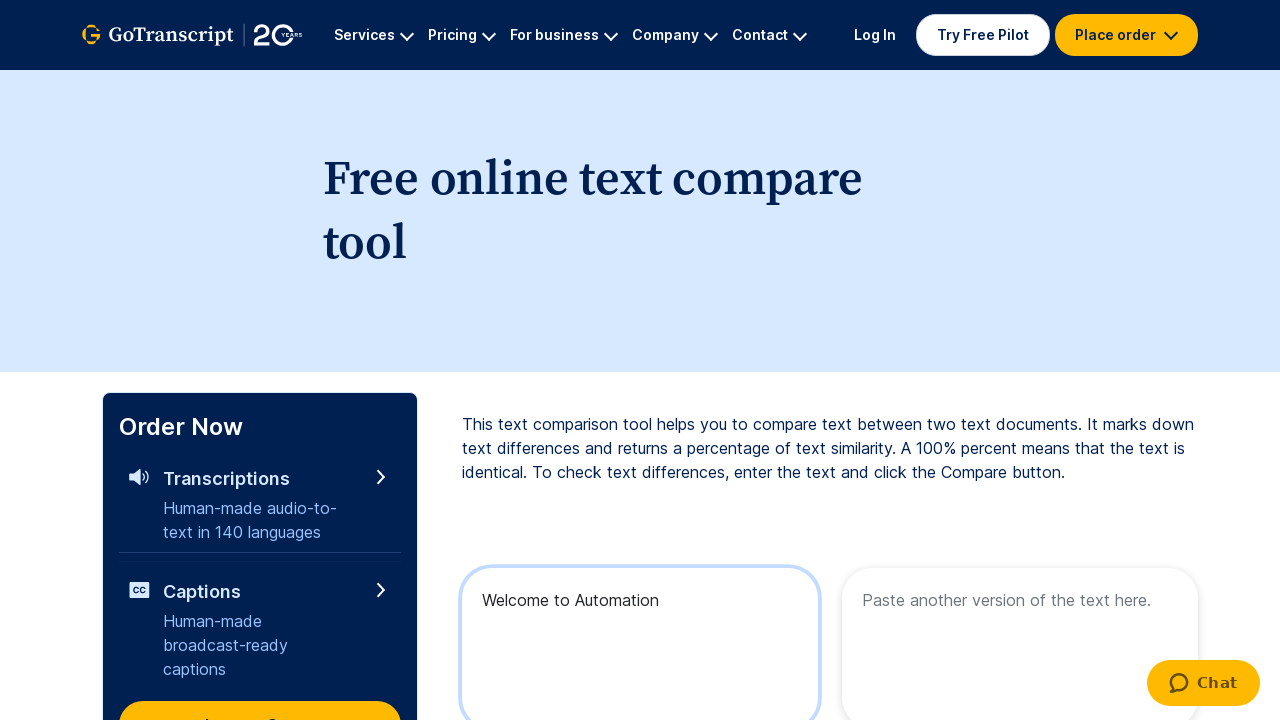

Pressed Ctrl+A to select all text
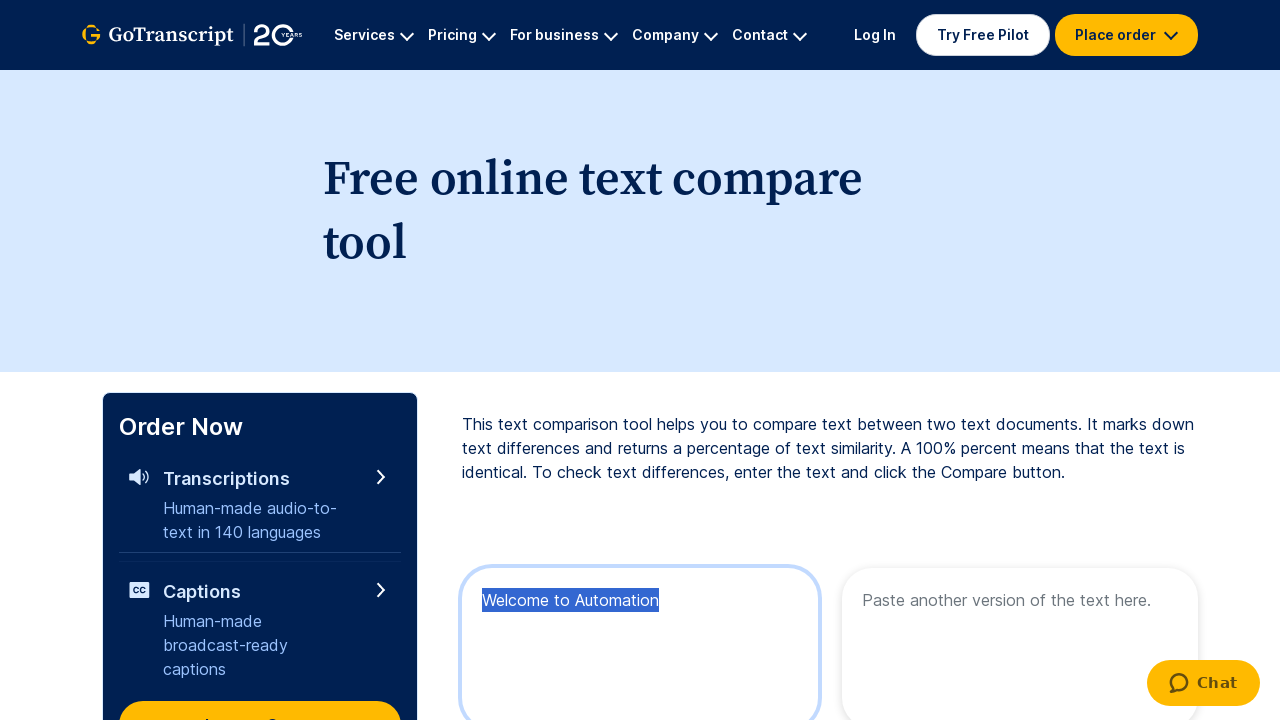

Pressed Ctrl+C to copy the selected text
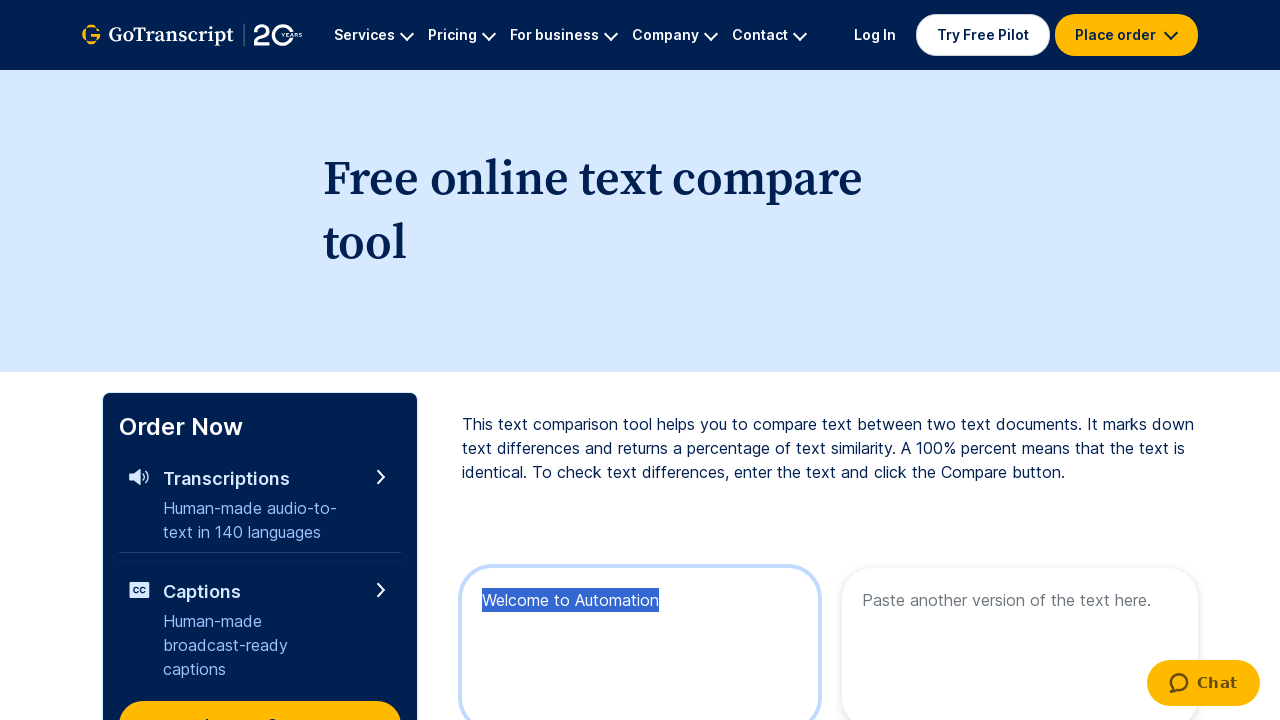

Pressed Tab key down to move to next field
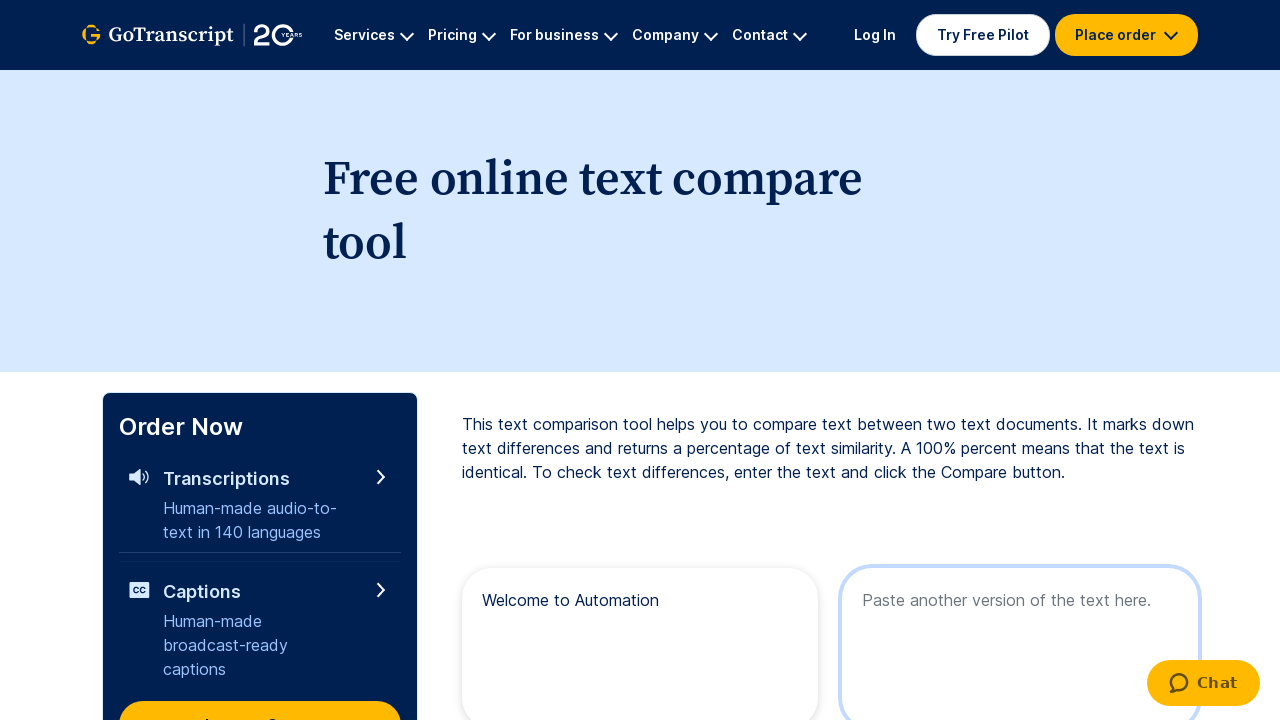

Released Tab key
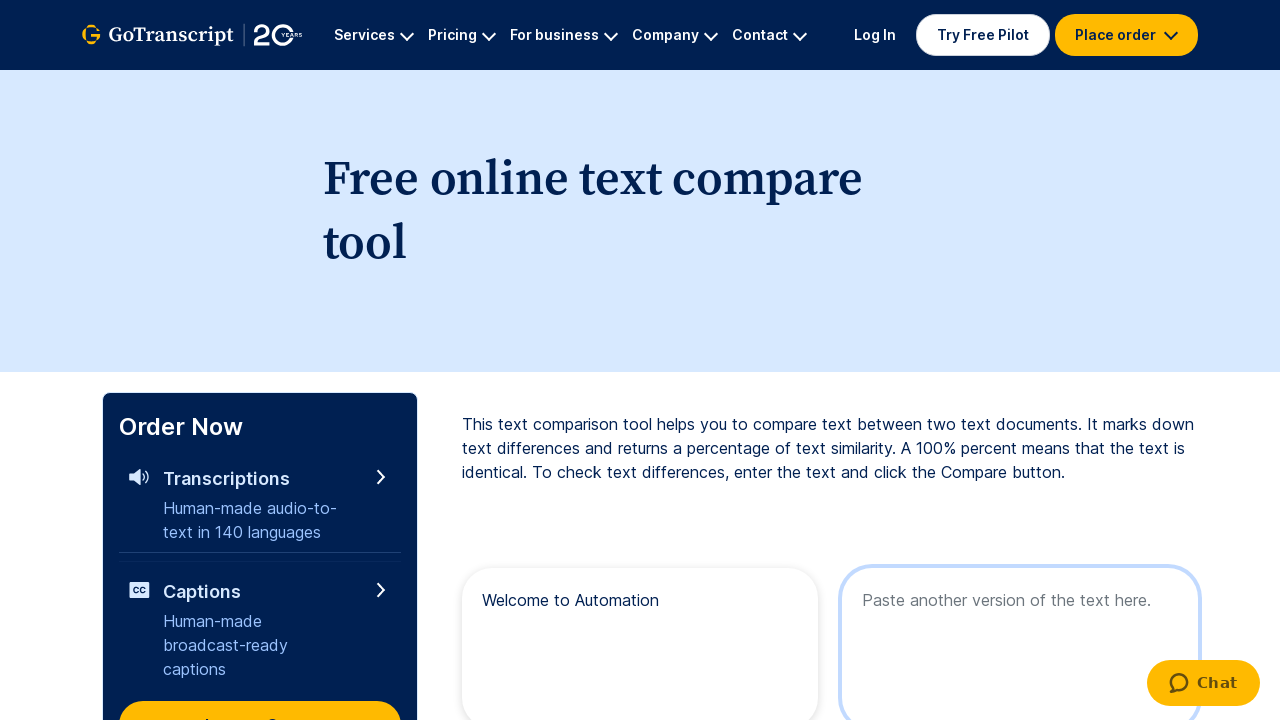

Pressed Ctrl+V to paste the copied text into the second field
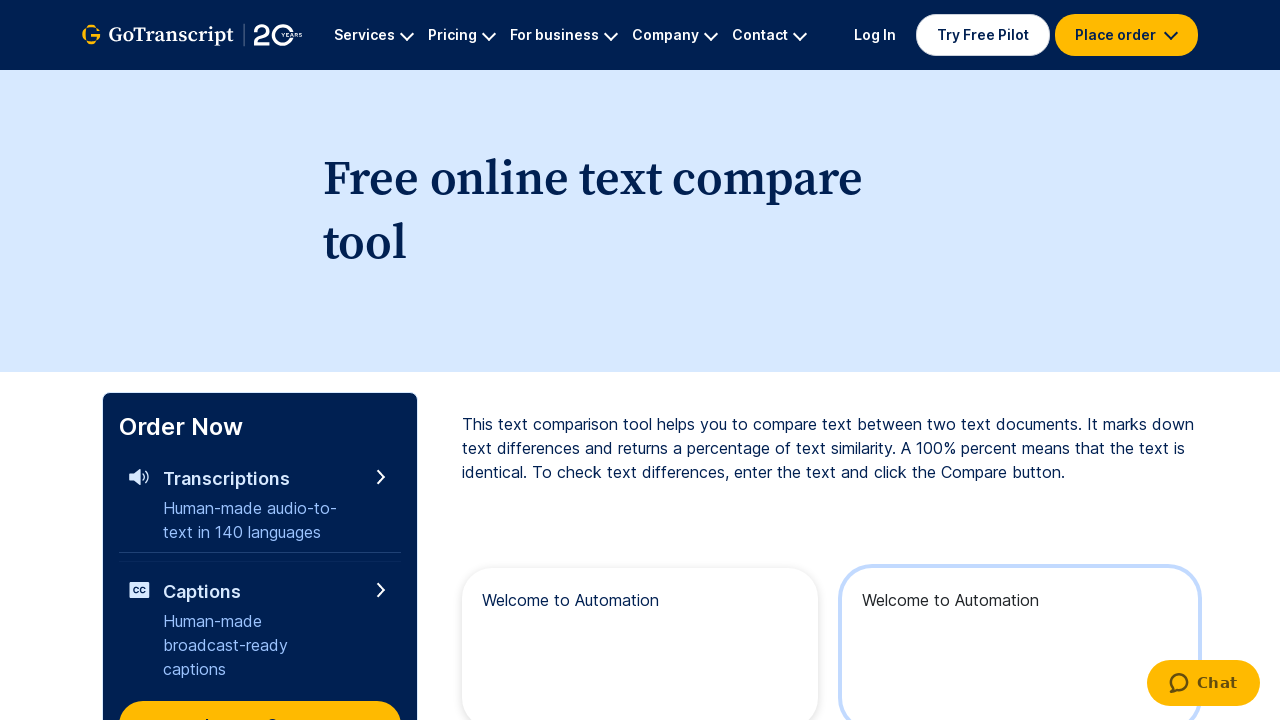

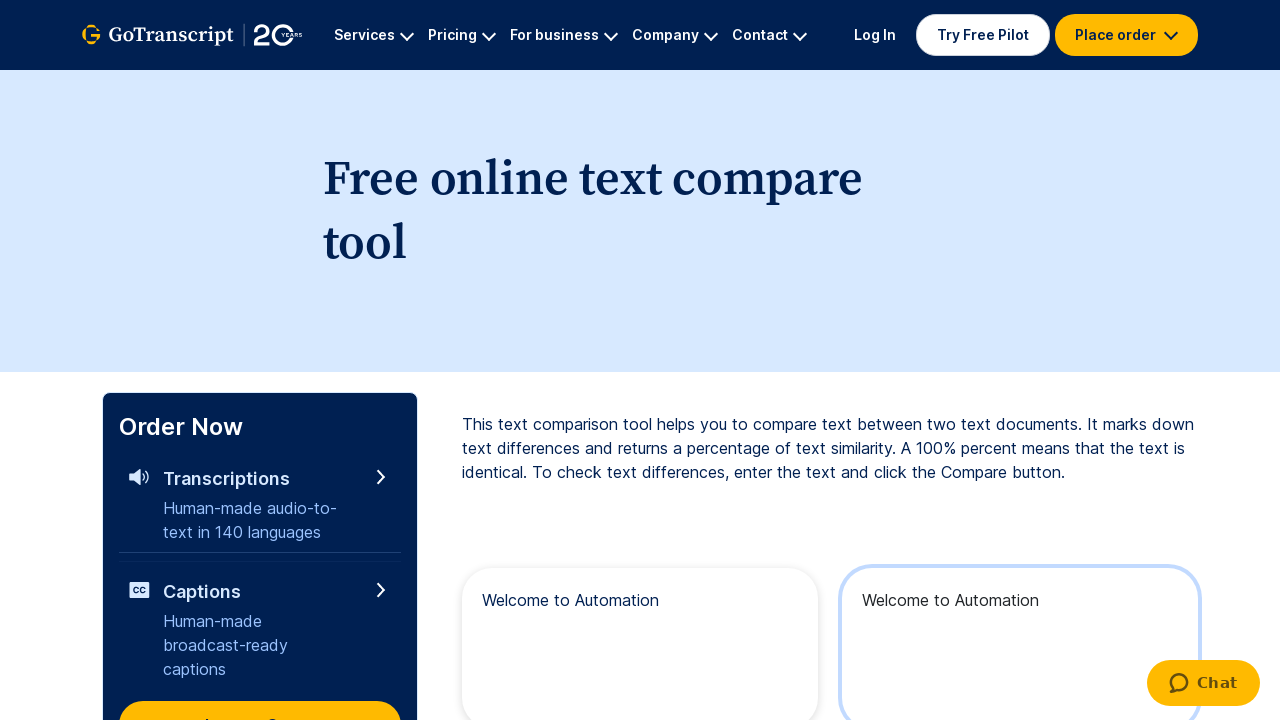